Opens the GoIbibo travel booking website homepage and verifies the page loads successfully.

Starting URL: https://www.goibibo.com/

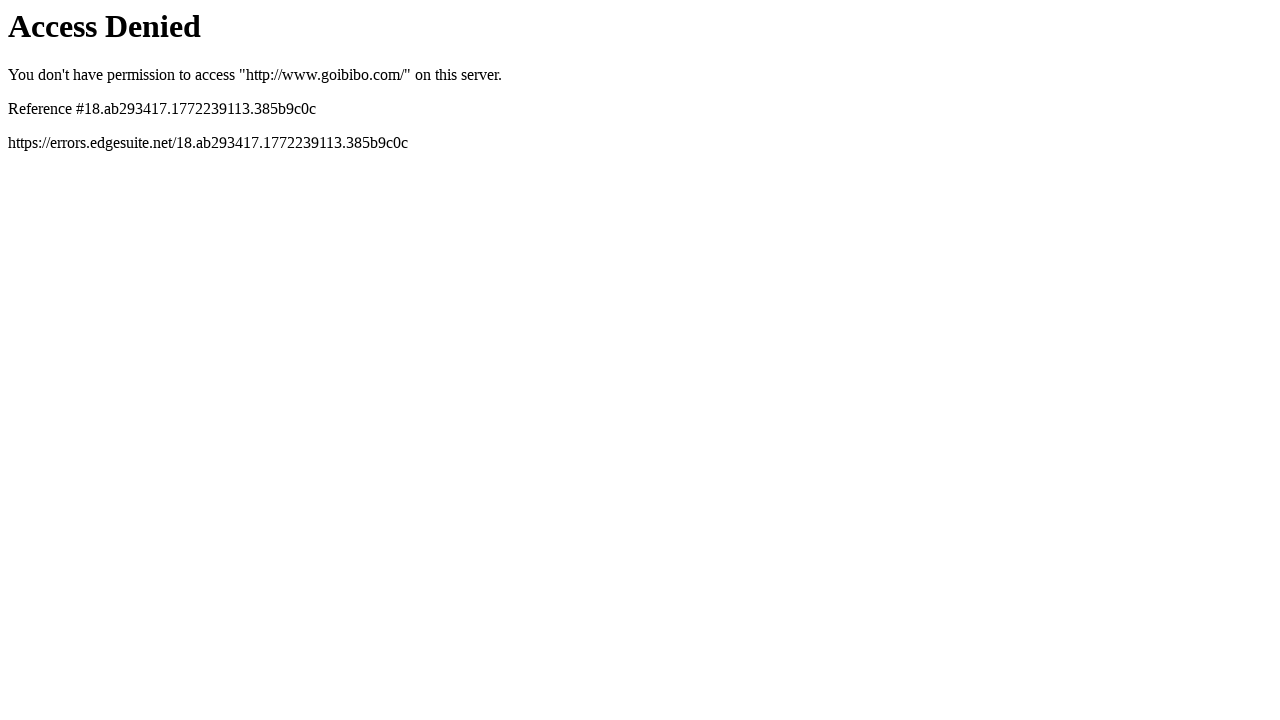

Navigated to GoIbibo homepage at https://www.goibibo.com/
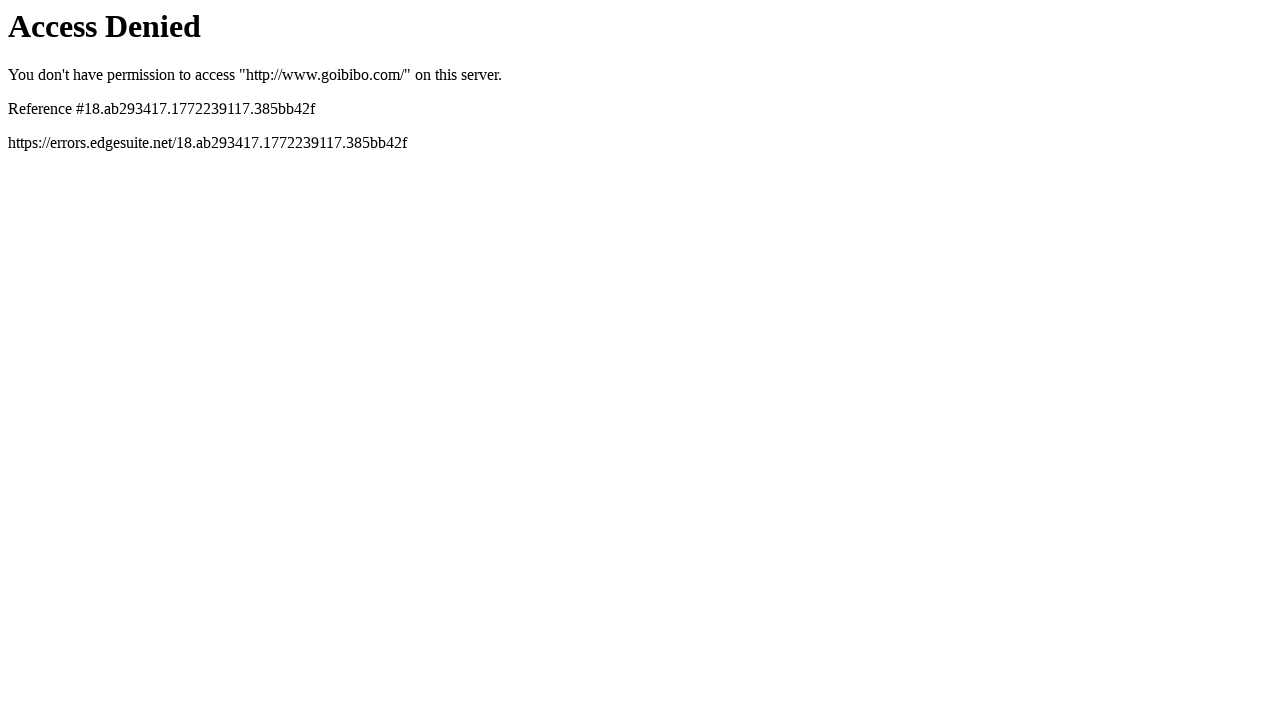

Waited for page DOM content to fully load
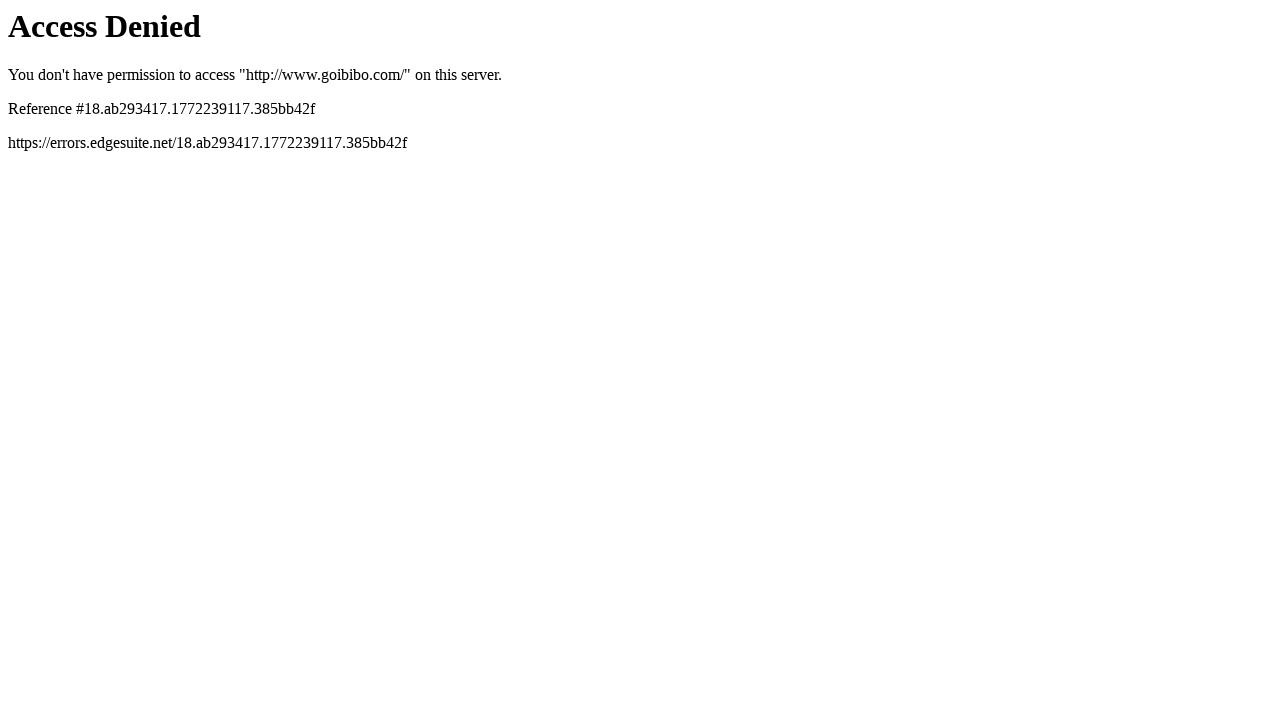

Verified page loaded successfully at correct URL
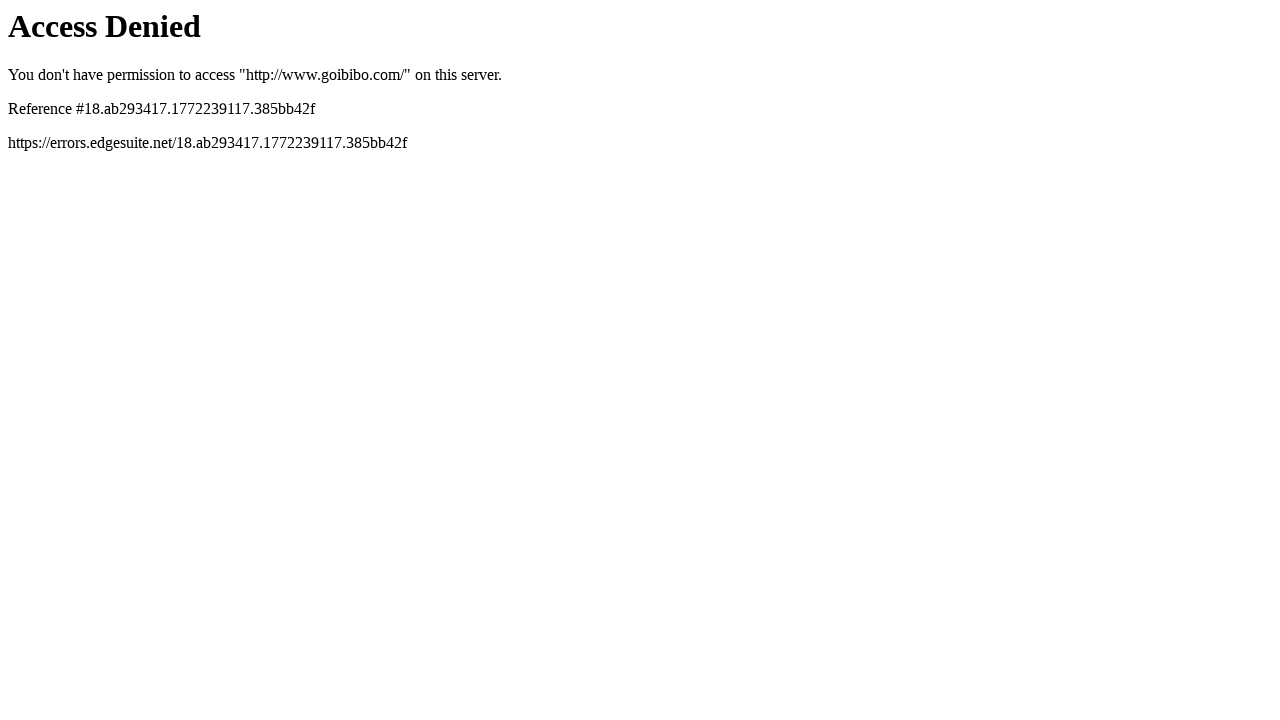

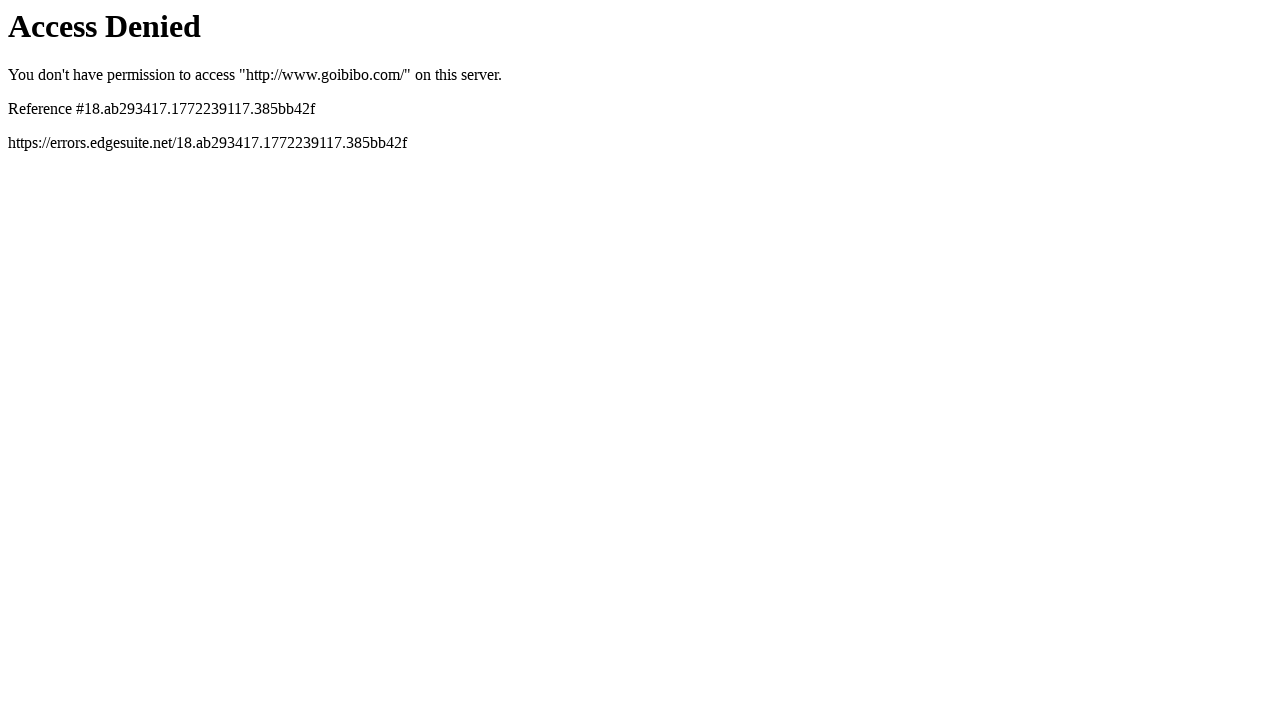